Tests table interaction on a practice automation page by locating a product table, verifying its structure exists with rows and columns, and accessing a specific row element.

Starting URL: https://www.rahulshettyacademy.com/AutomationPractice/

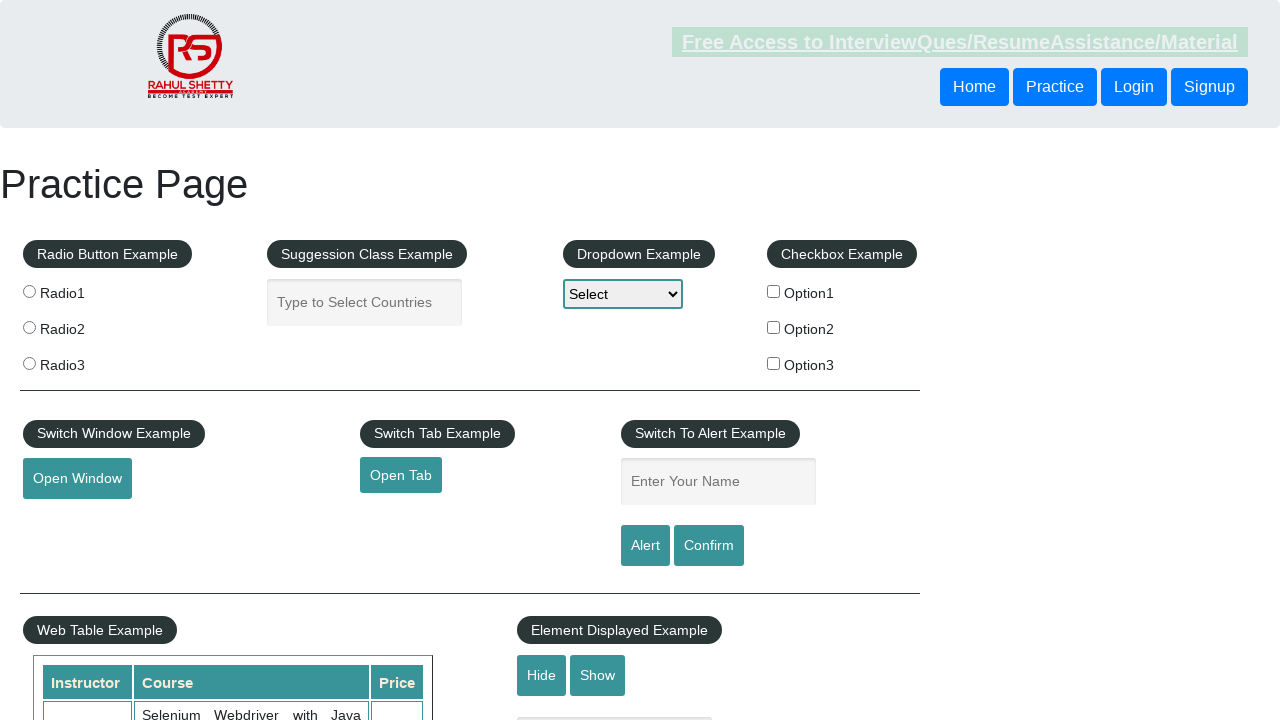

Waited for product table to be visible
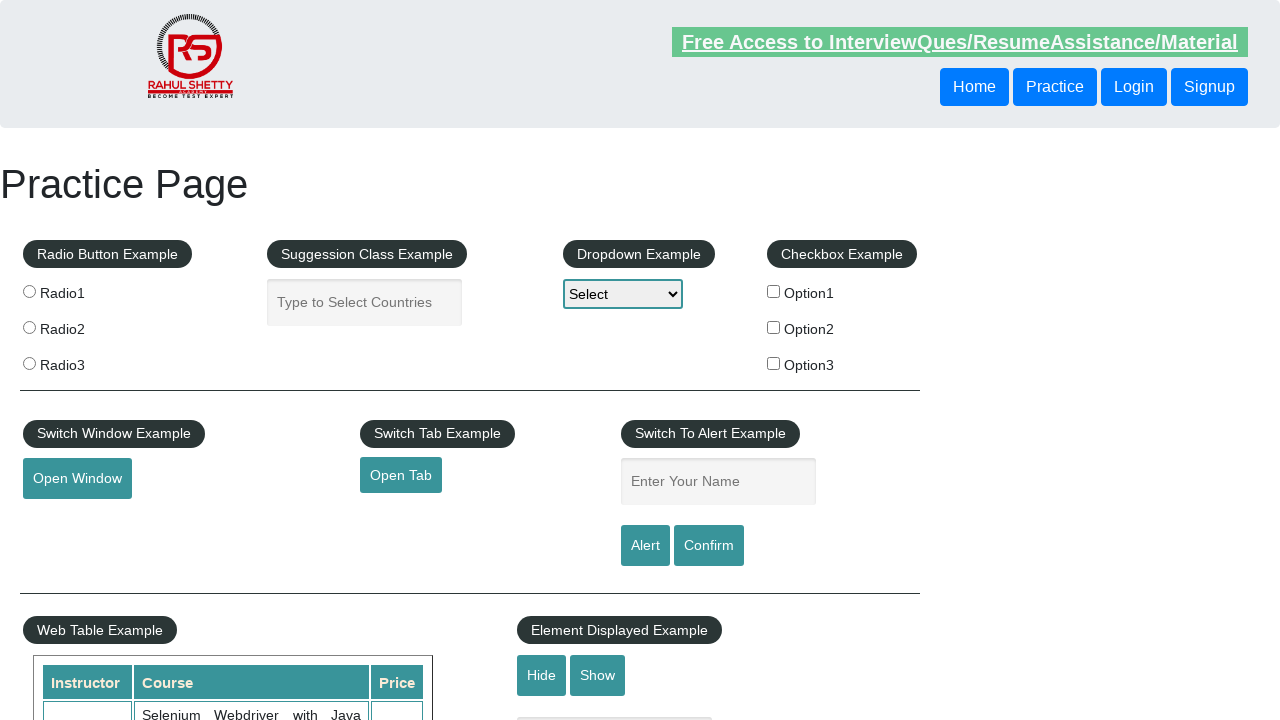

Located all product table rows
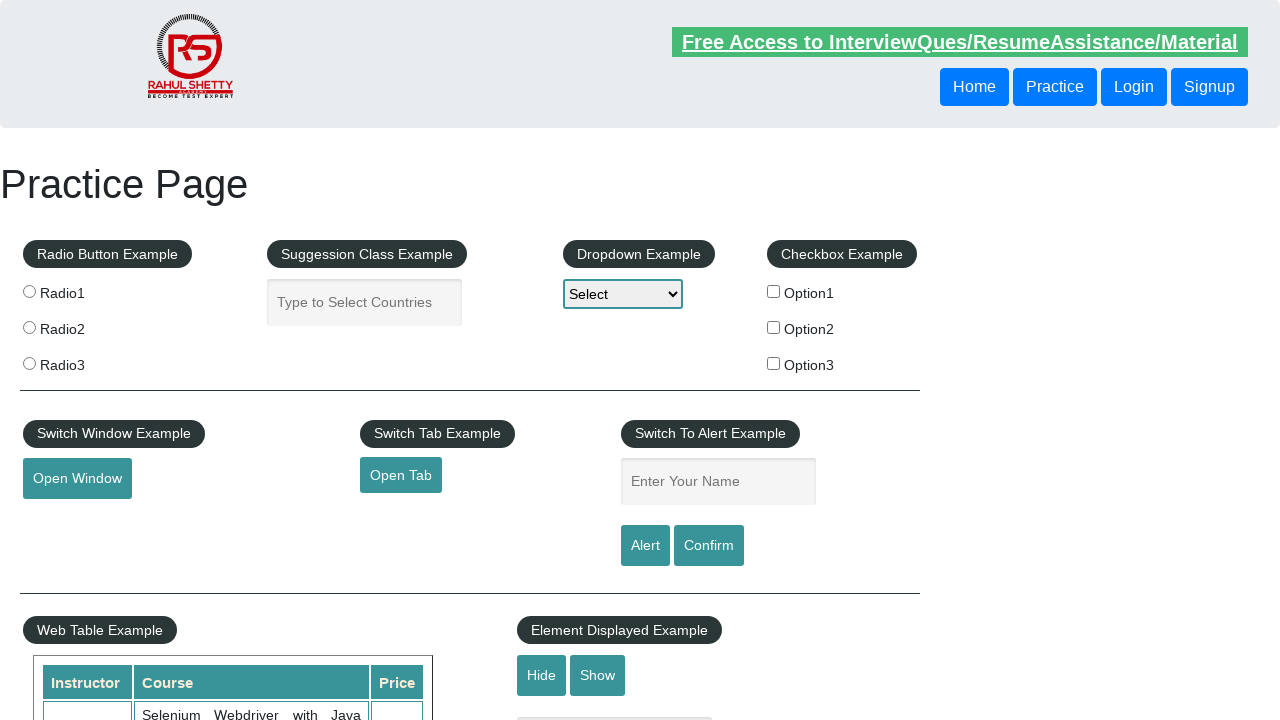

Verified first table row exists
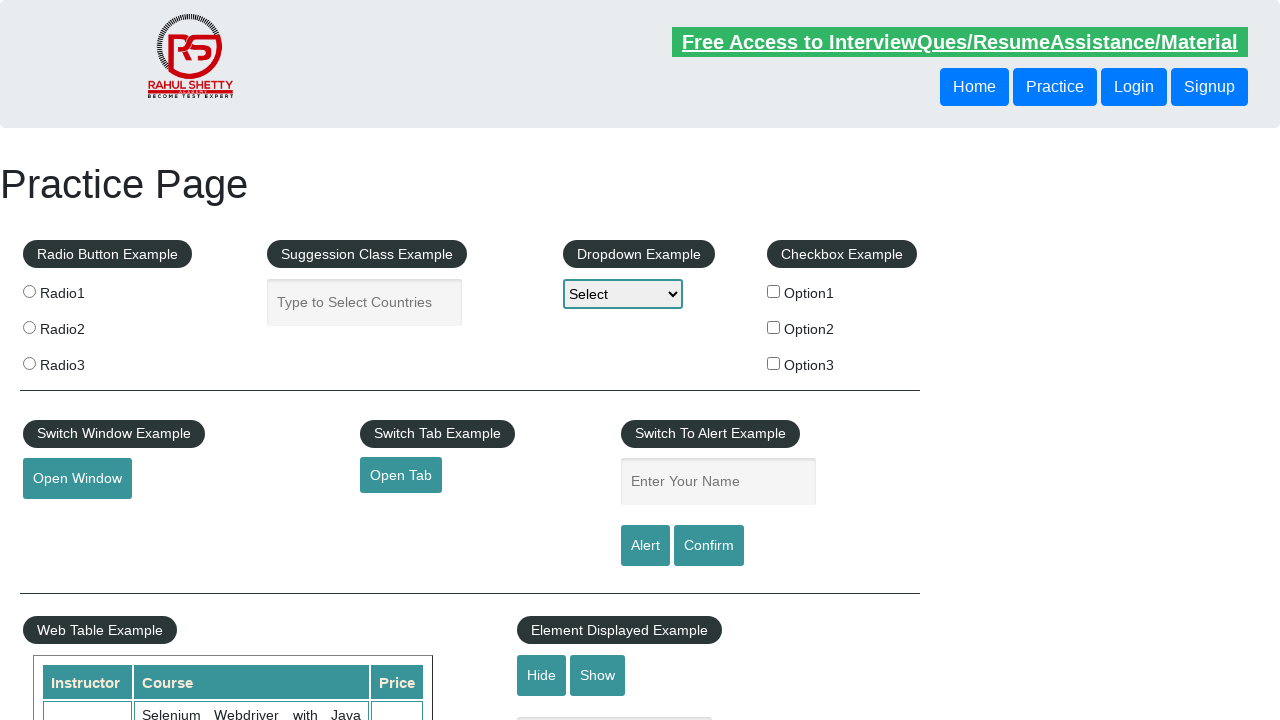

Located all table header columns
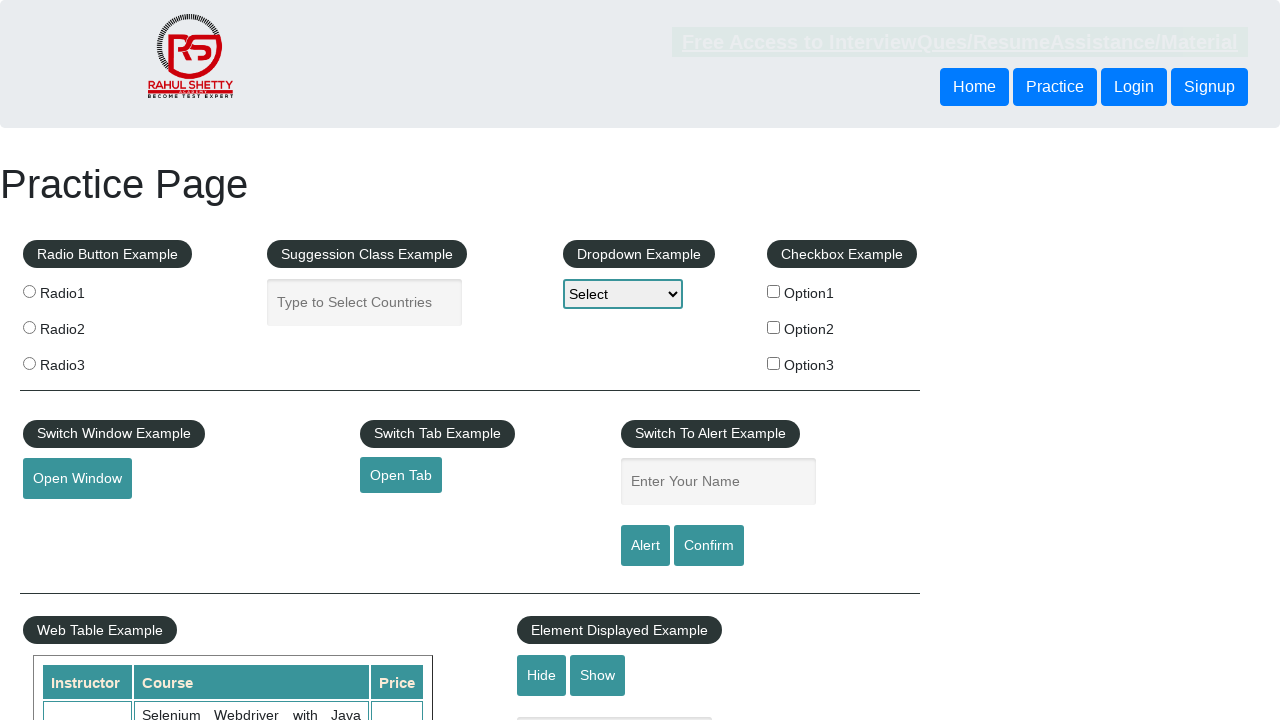

Verified first table header column exists
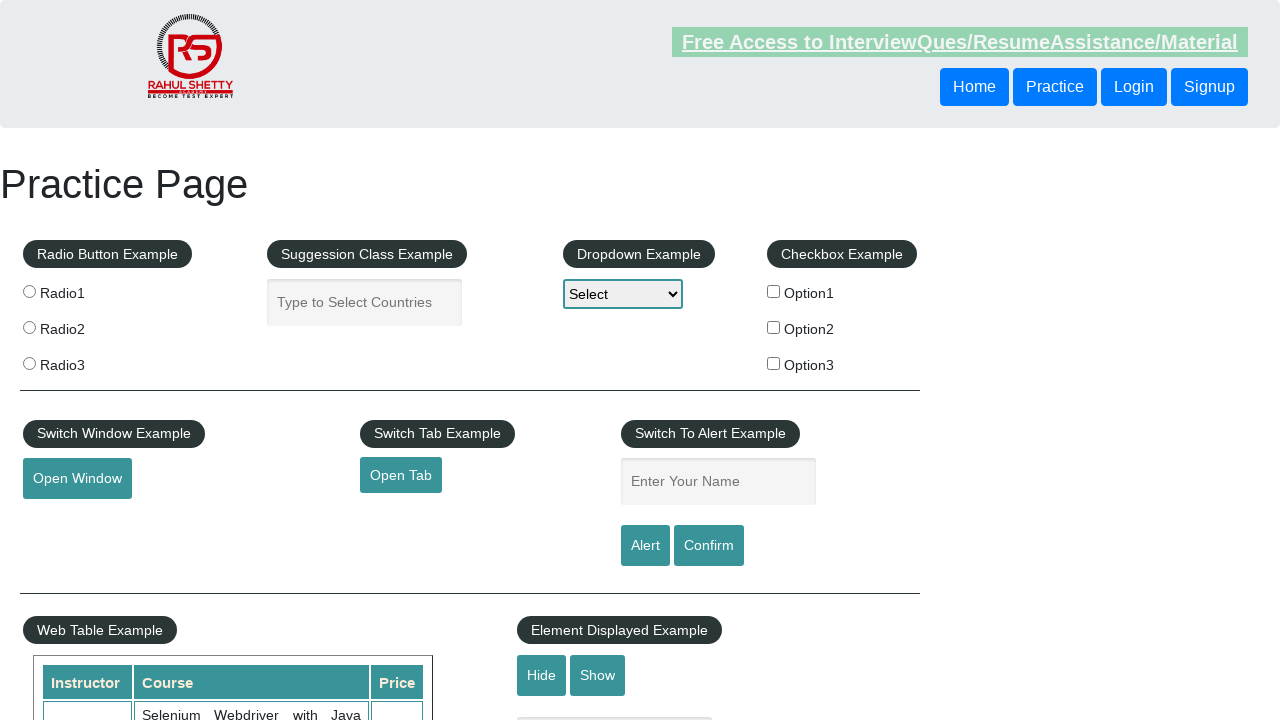

Located the third row in product table
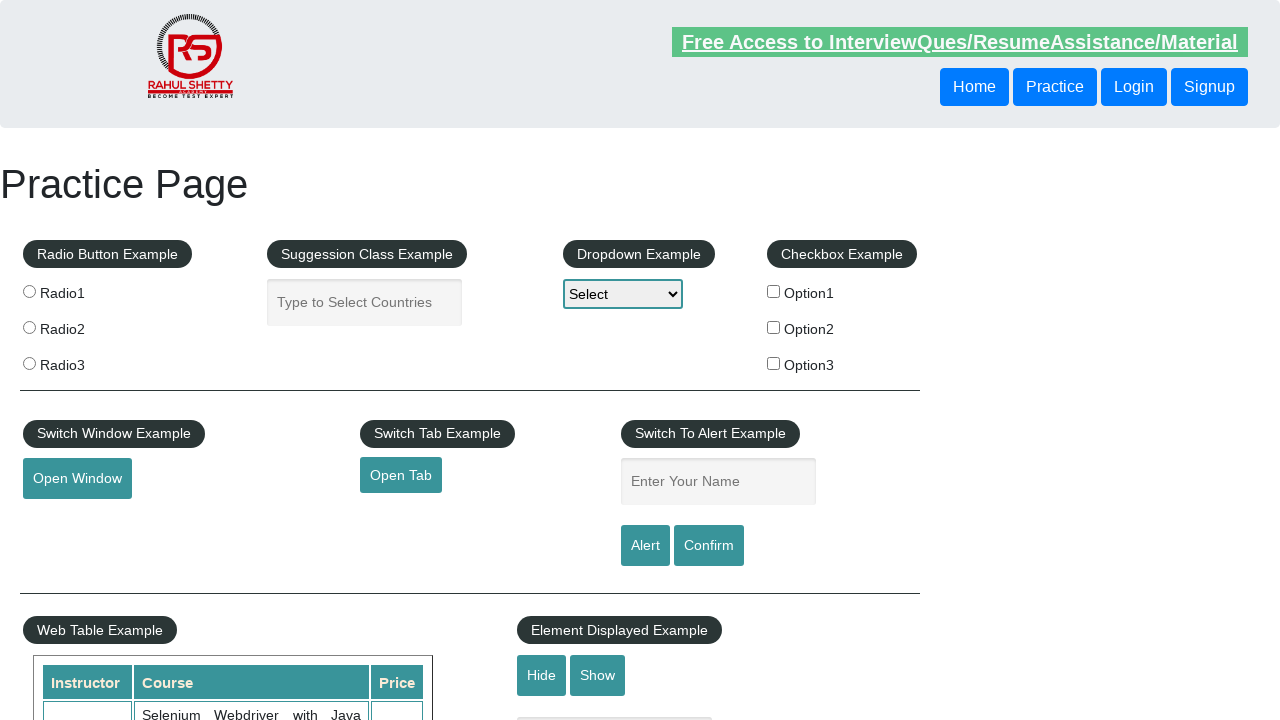

Verified third table row exists and is accessible
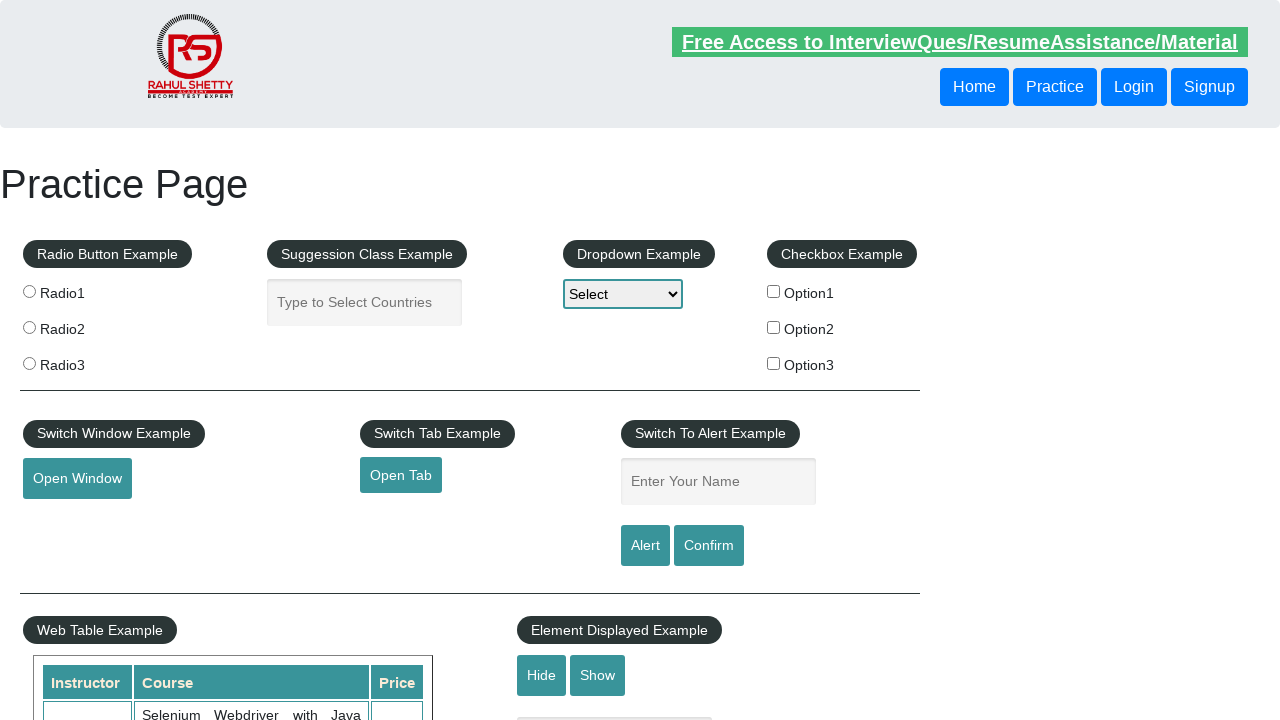

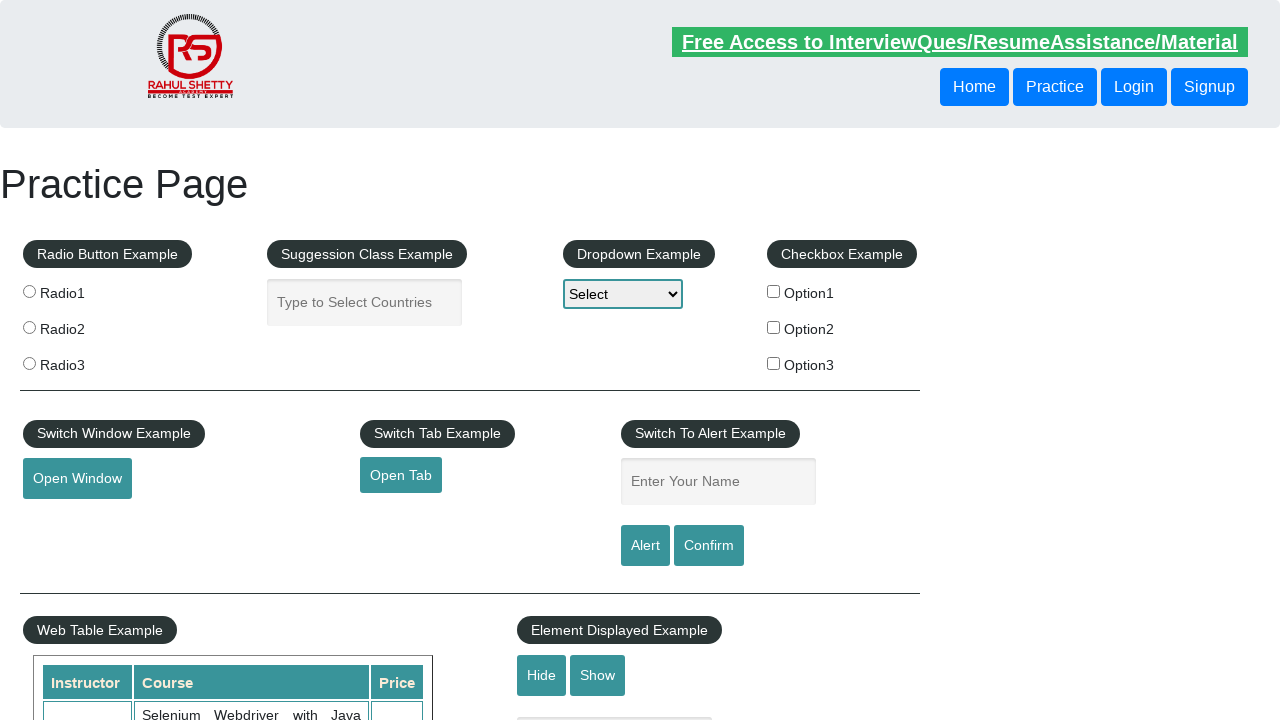